Tests the buttons functionality on DemoQA by navigating to the Buttons section and clicking the double-click and right-click buttons.

Starting URL: https://demoqa.com/elements

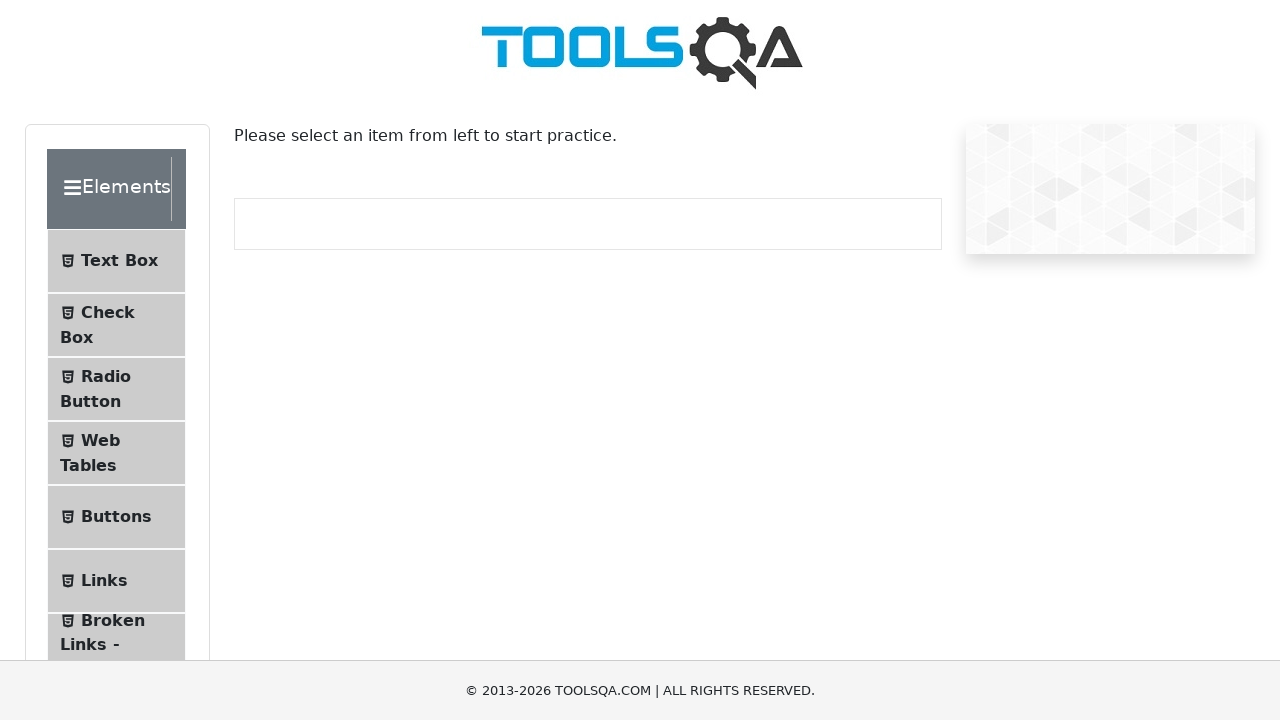

Clicked on Buttons menu item at (116, 517) on xpath=//*[@id='item-4']
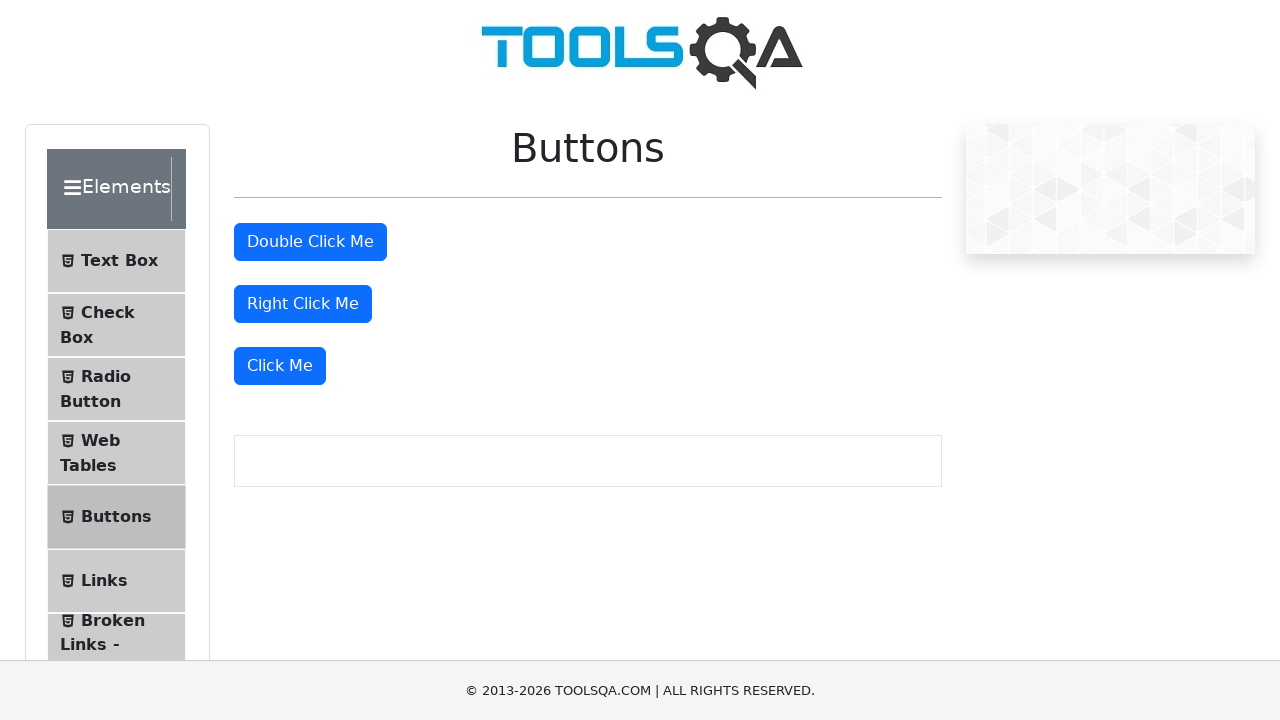

Clicked on the double-click button at (310, 242) on #doubleClickBtn
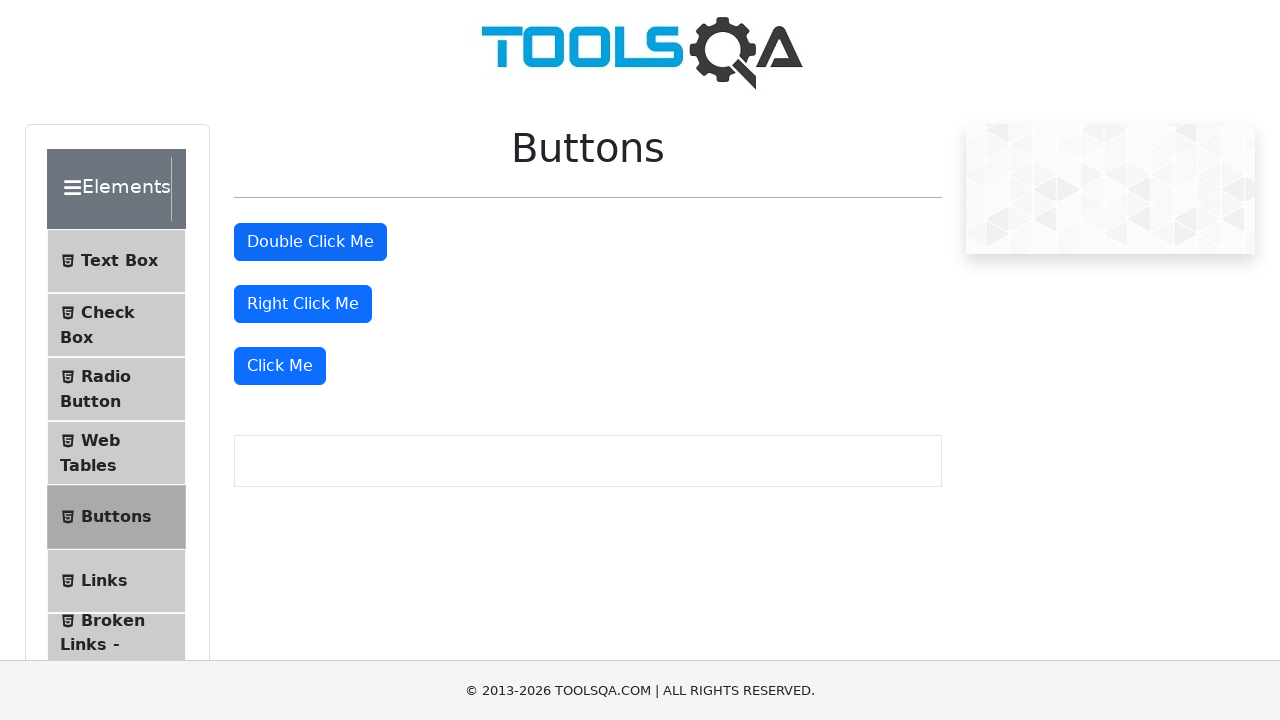

Clicked on the right-click button at (303, 304) on #rightClickBtn
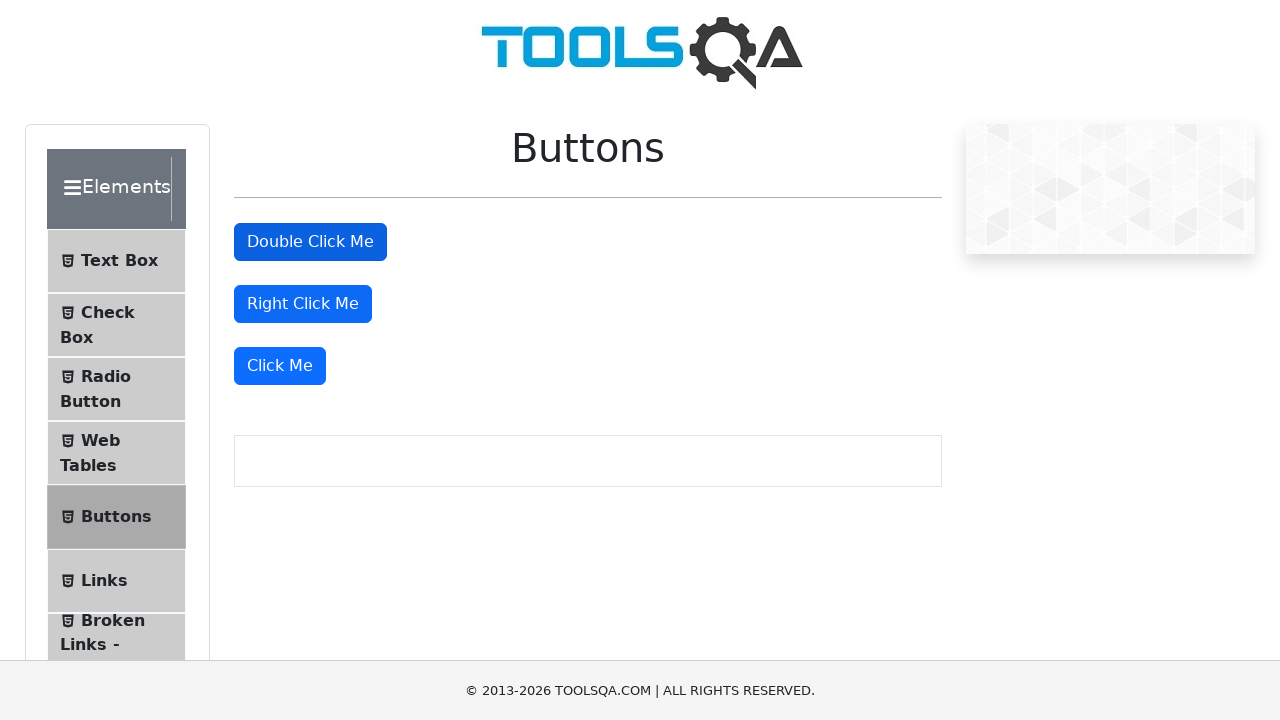

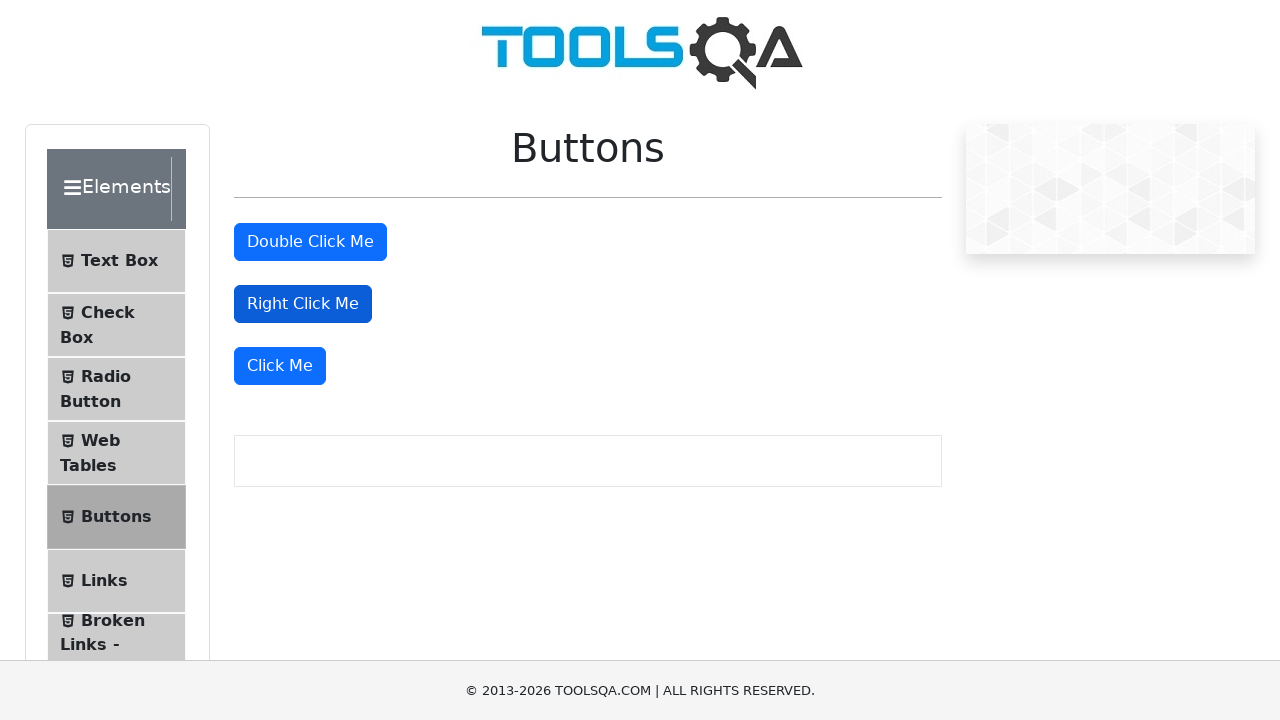